Tests clicking the Money link on the Rediff.com homepage to verify navigation works correctly.

Starting URL: https://rediff.com

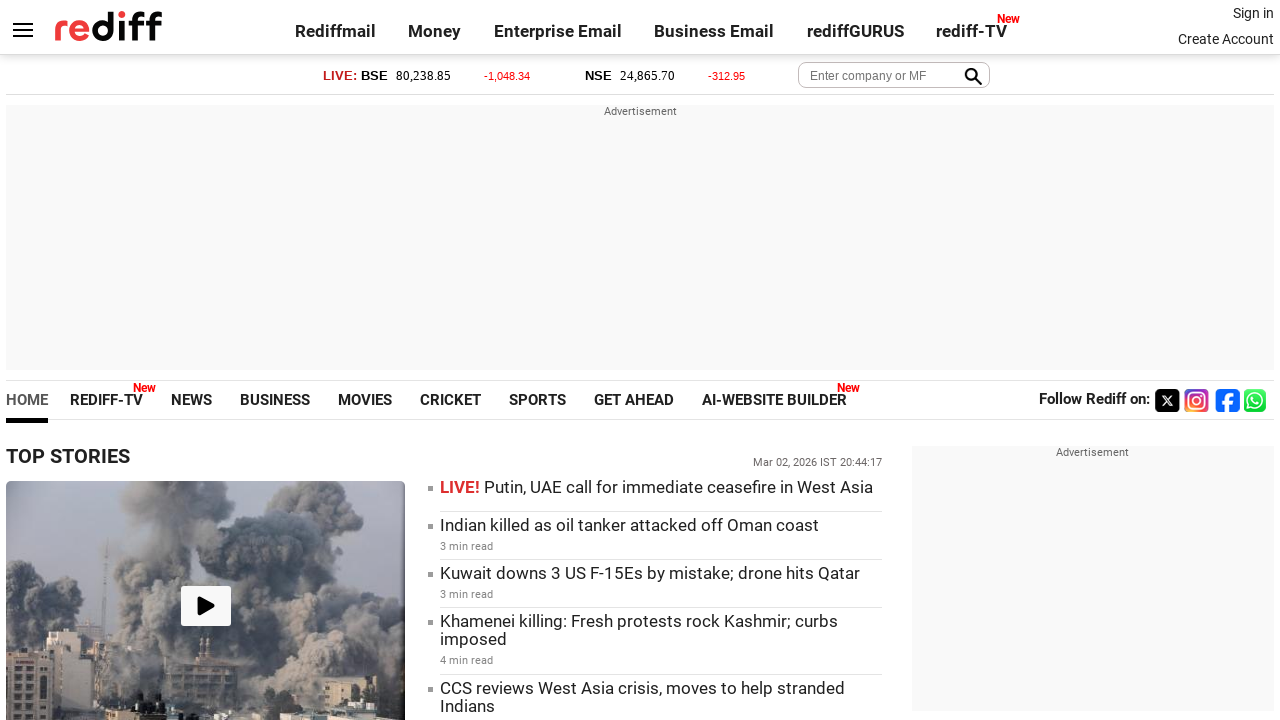

Navigated to Rediff.com homepage
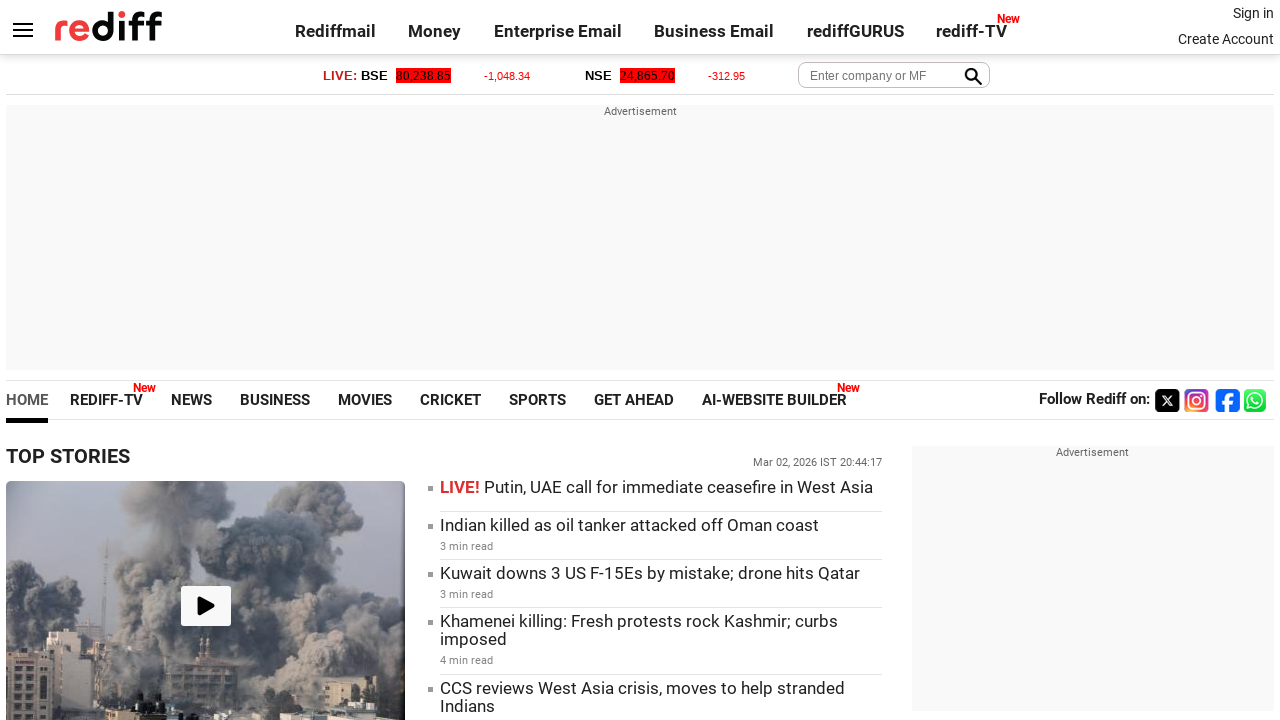

Clicked the Money link to verify navigation at (435, 31) on a:text('Money')
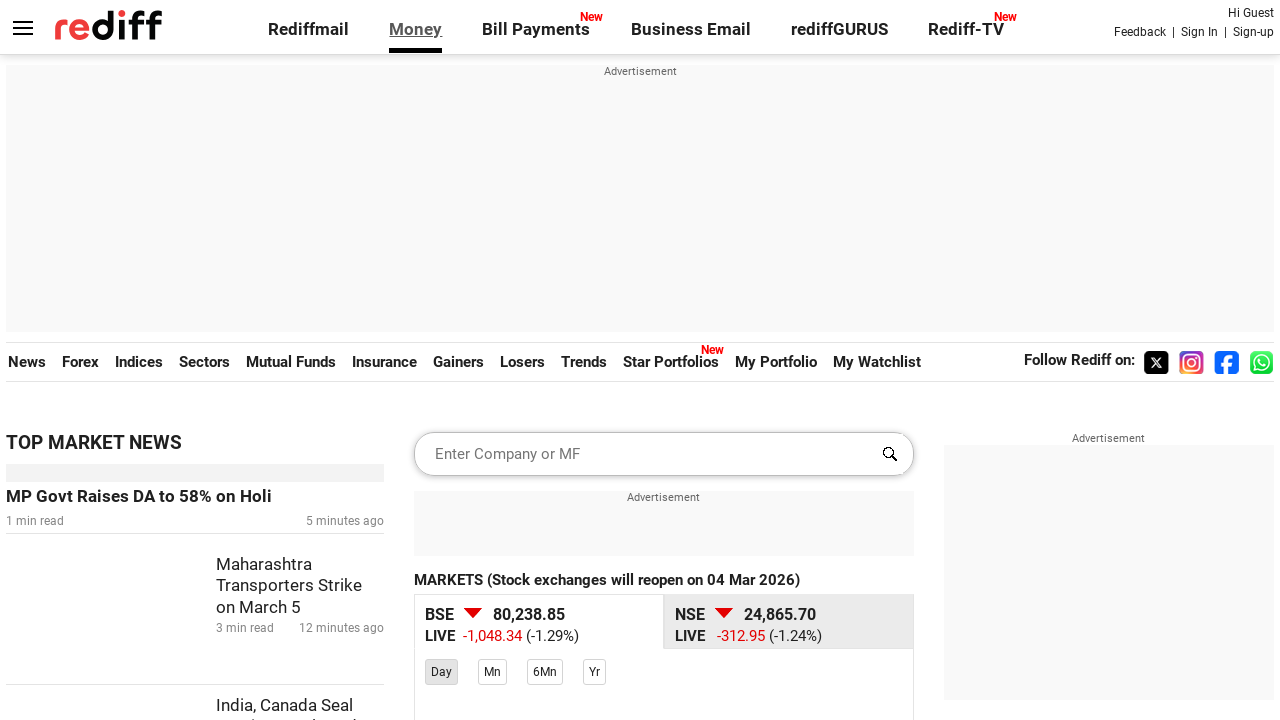

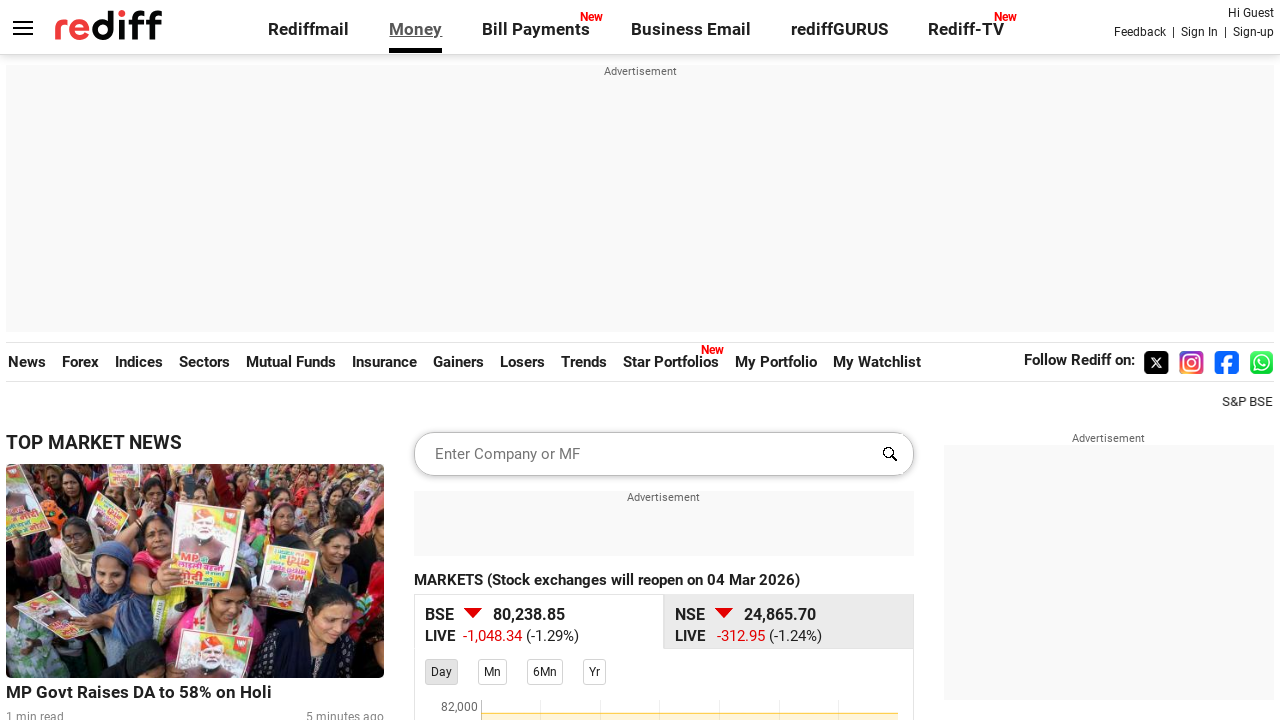